Navigates to the DemoQA alerts page and maximizes the window to verify the page loads correctly

Starting URL: https://demoqa.com/alerts

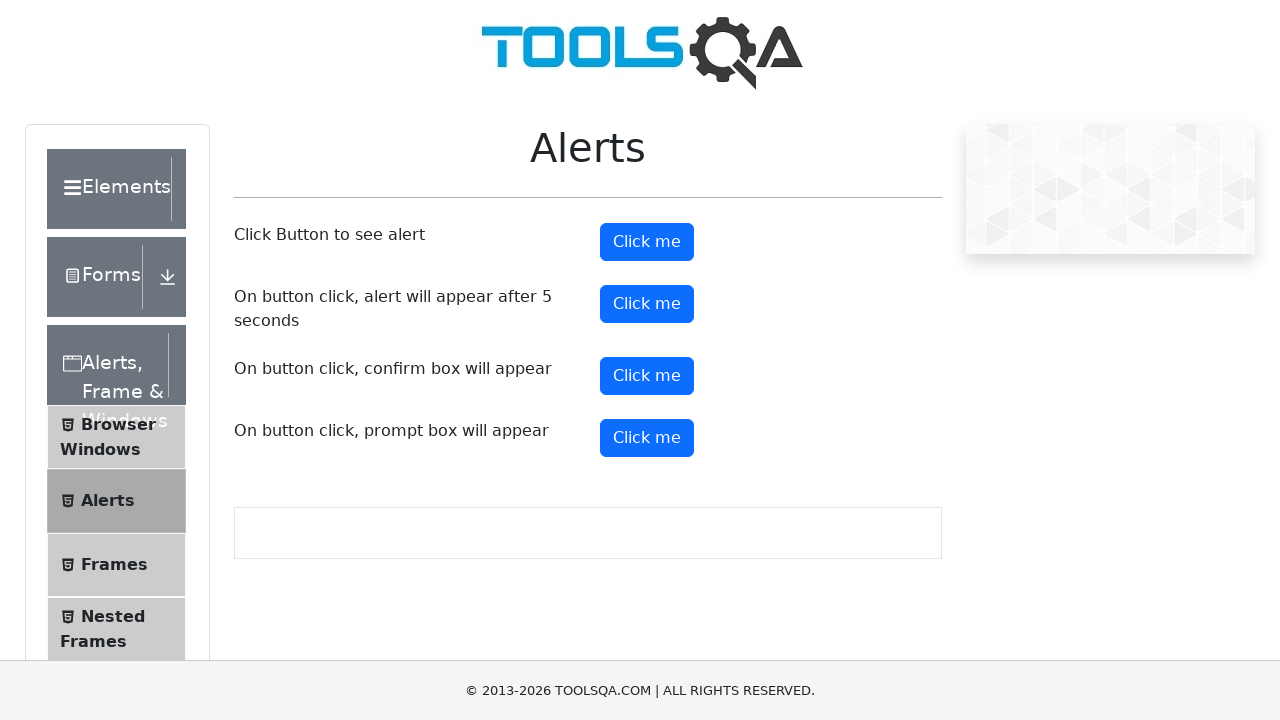

Set viewport size to 1920x1080
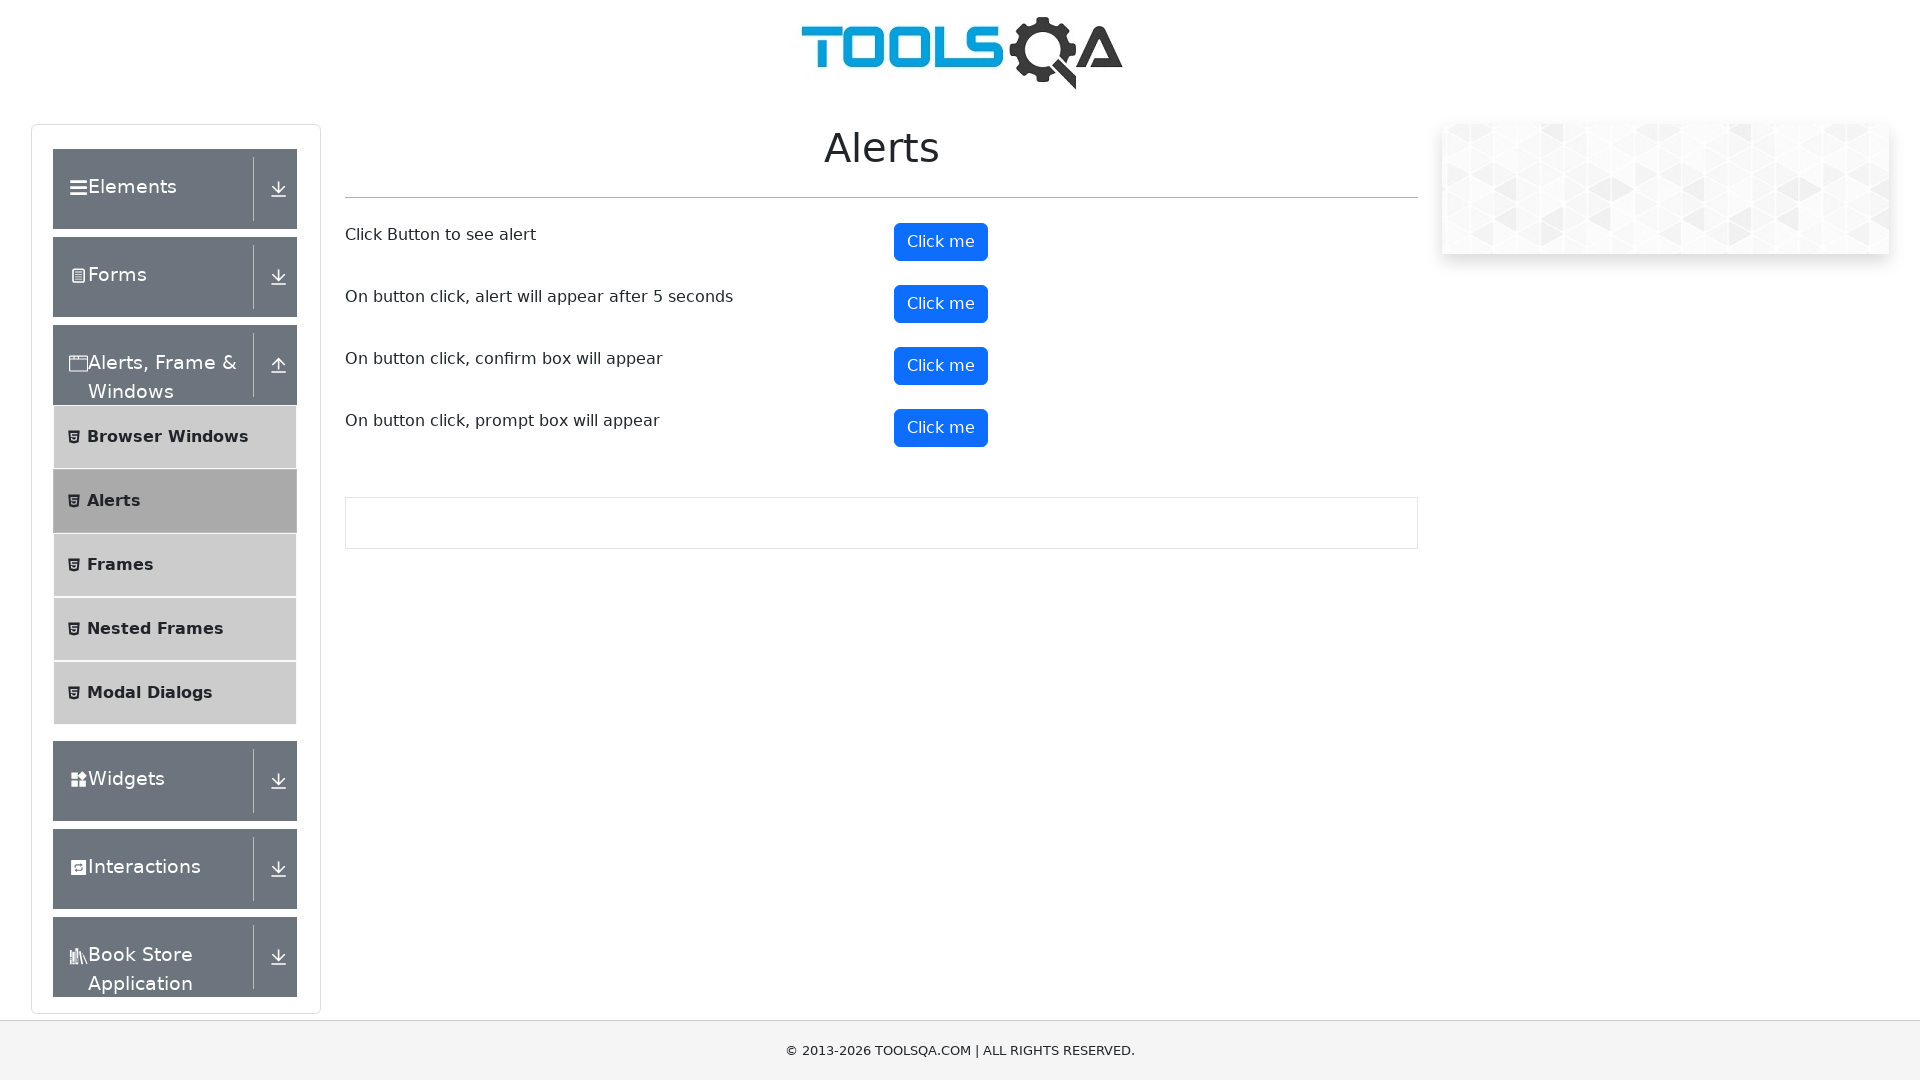

Waited for page to reach networkidle state
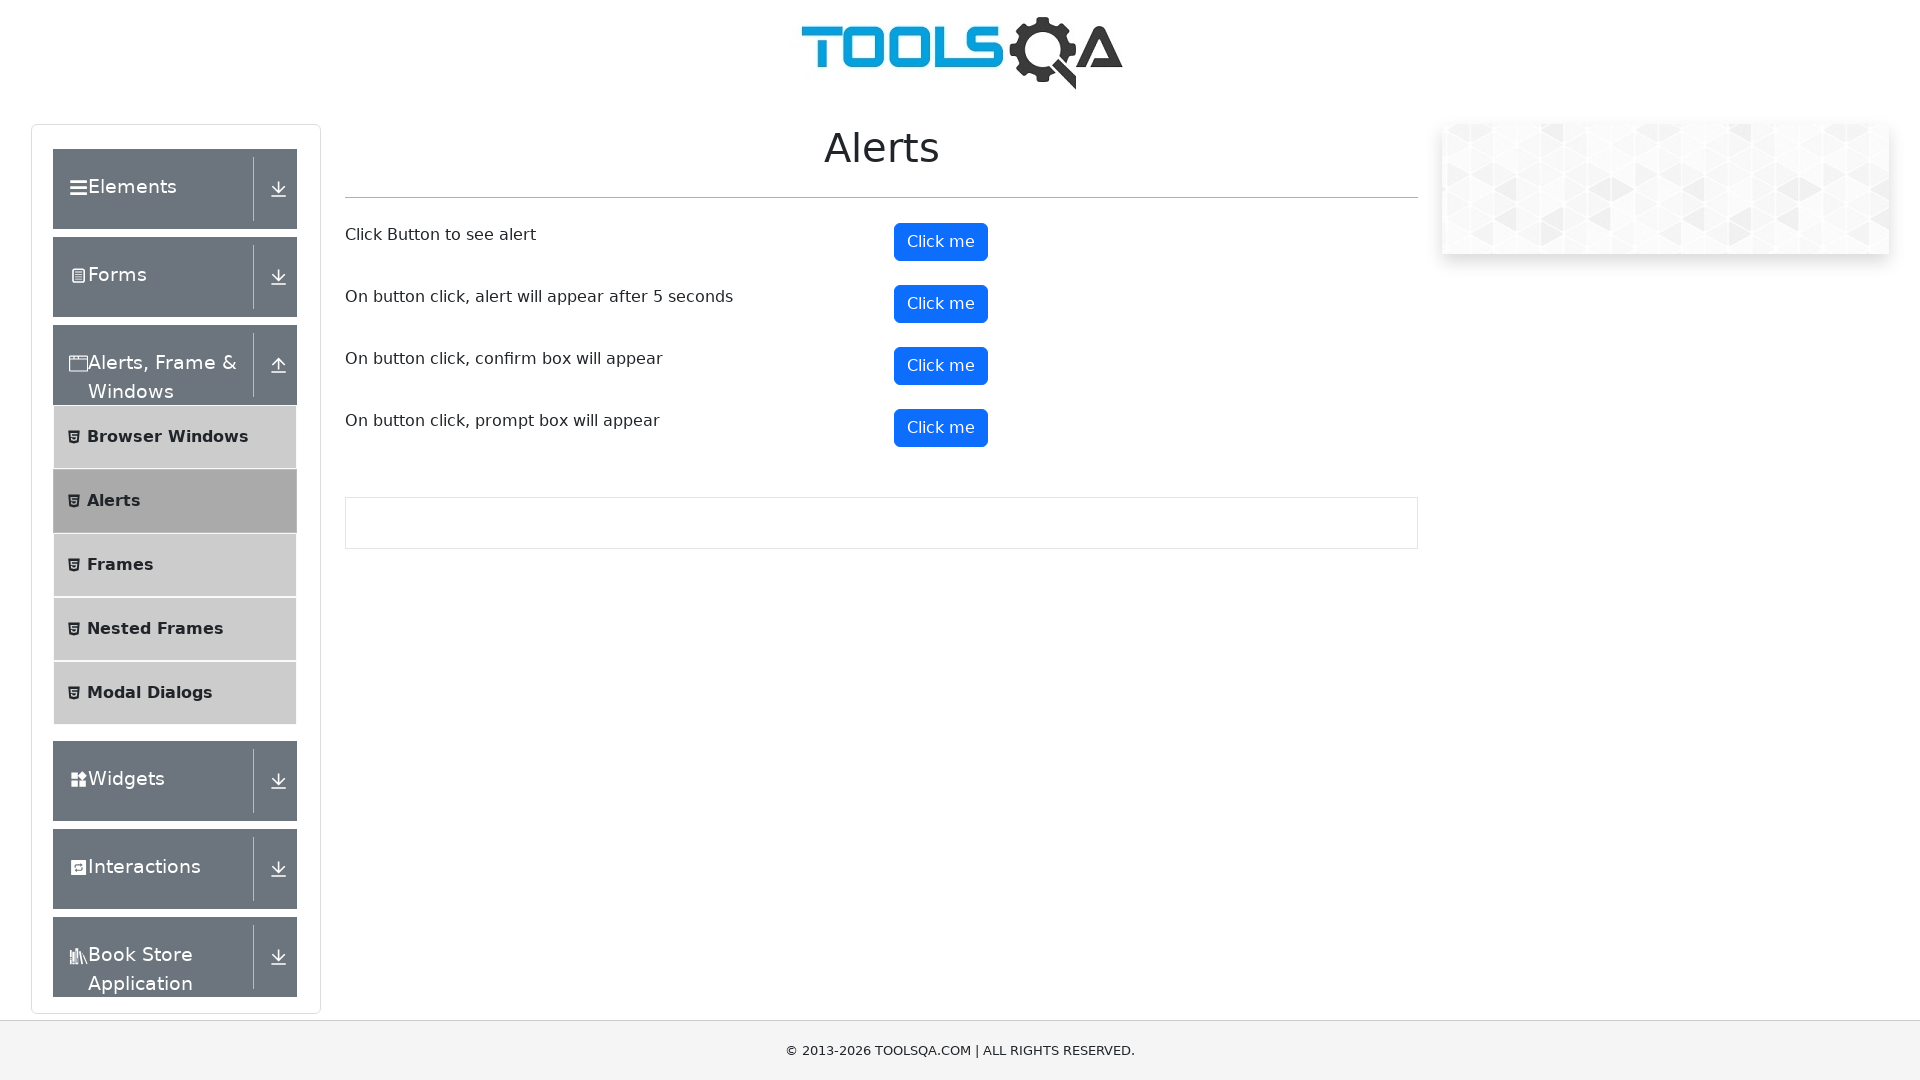

Verified alerts page loaded by finding 'Alerts' text
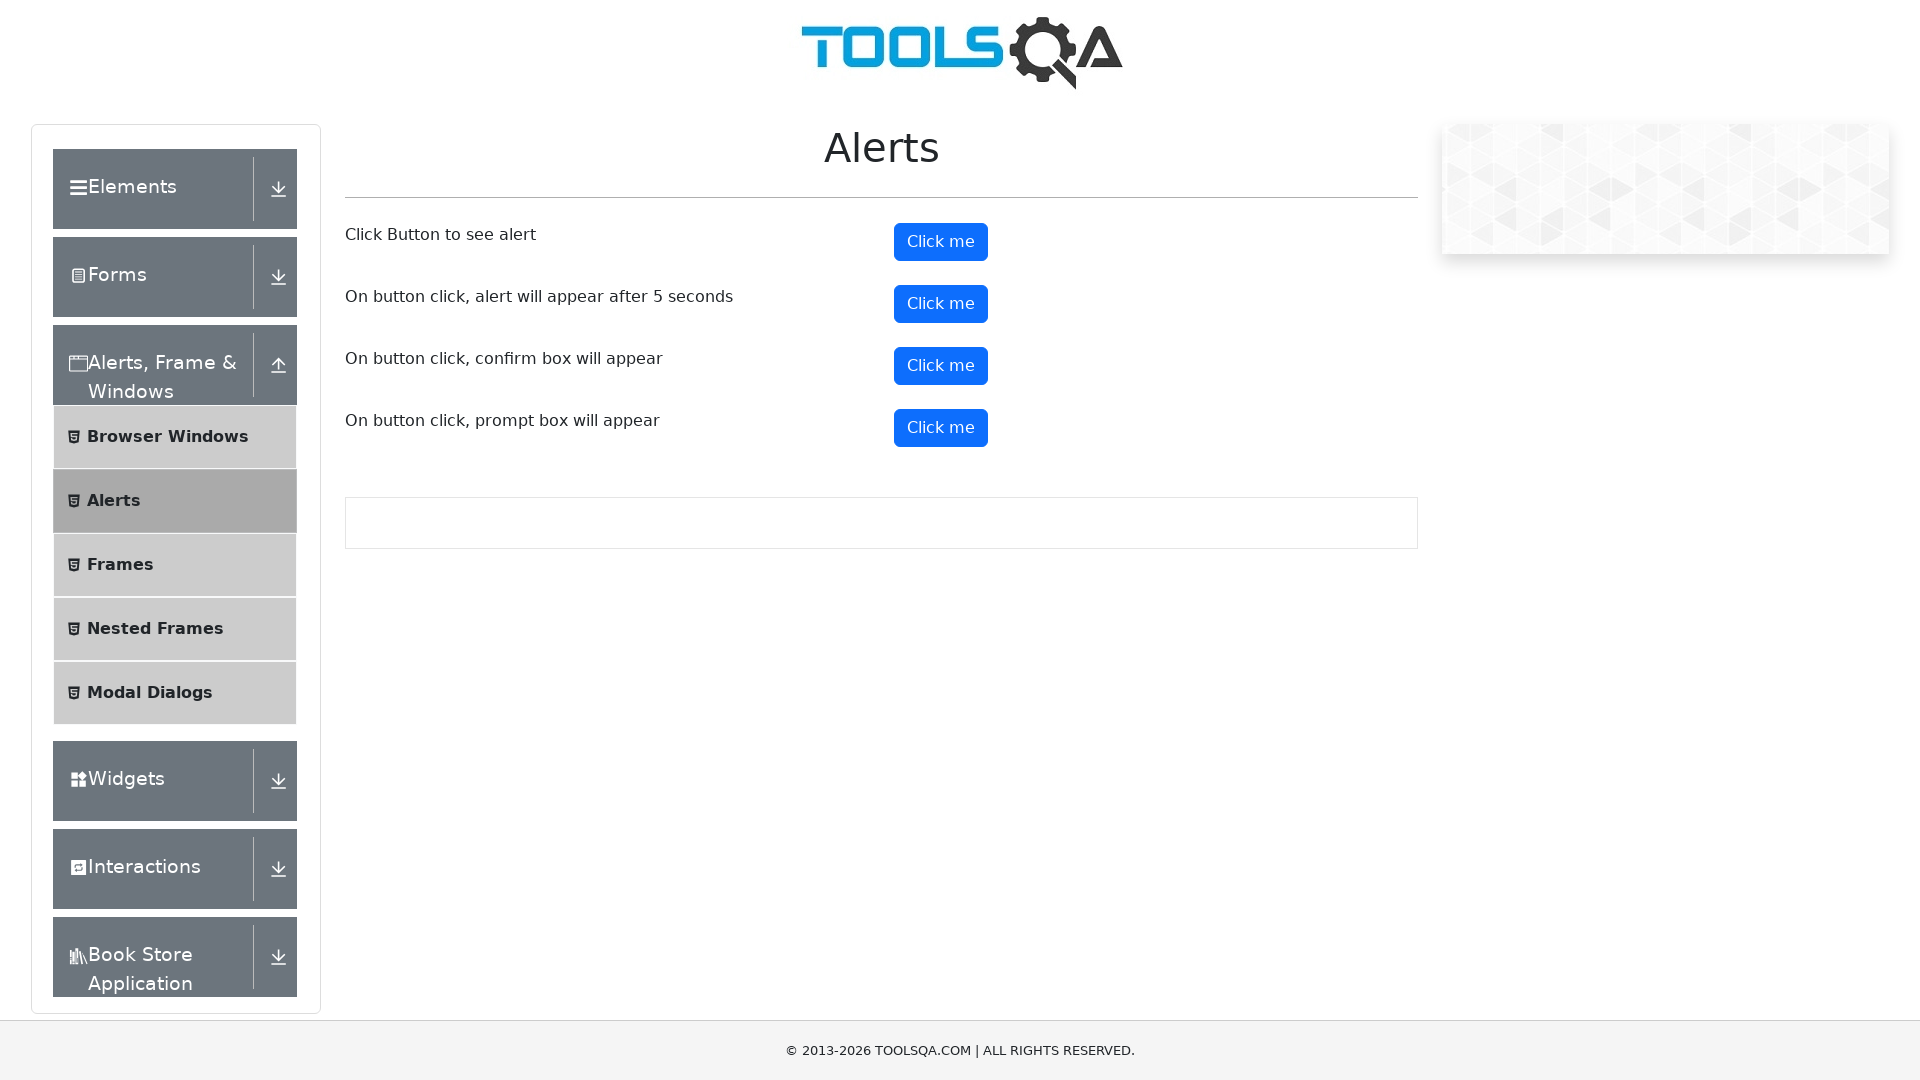

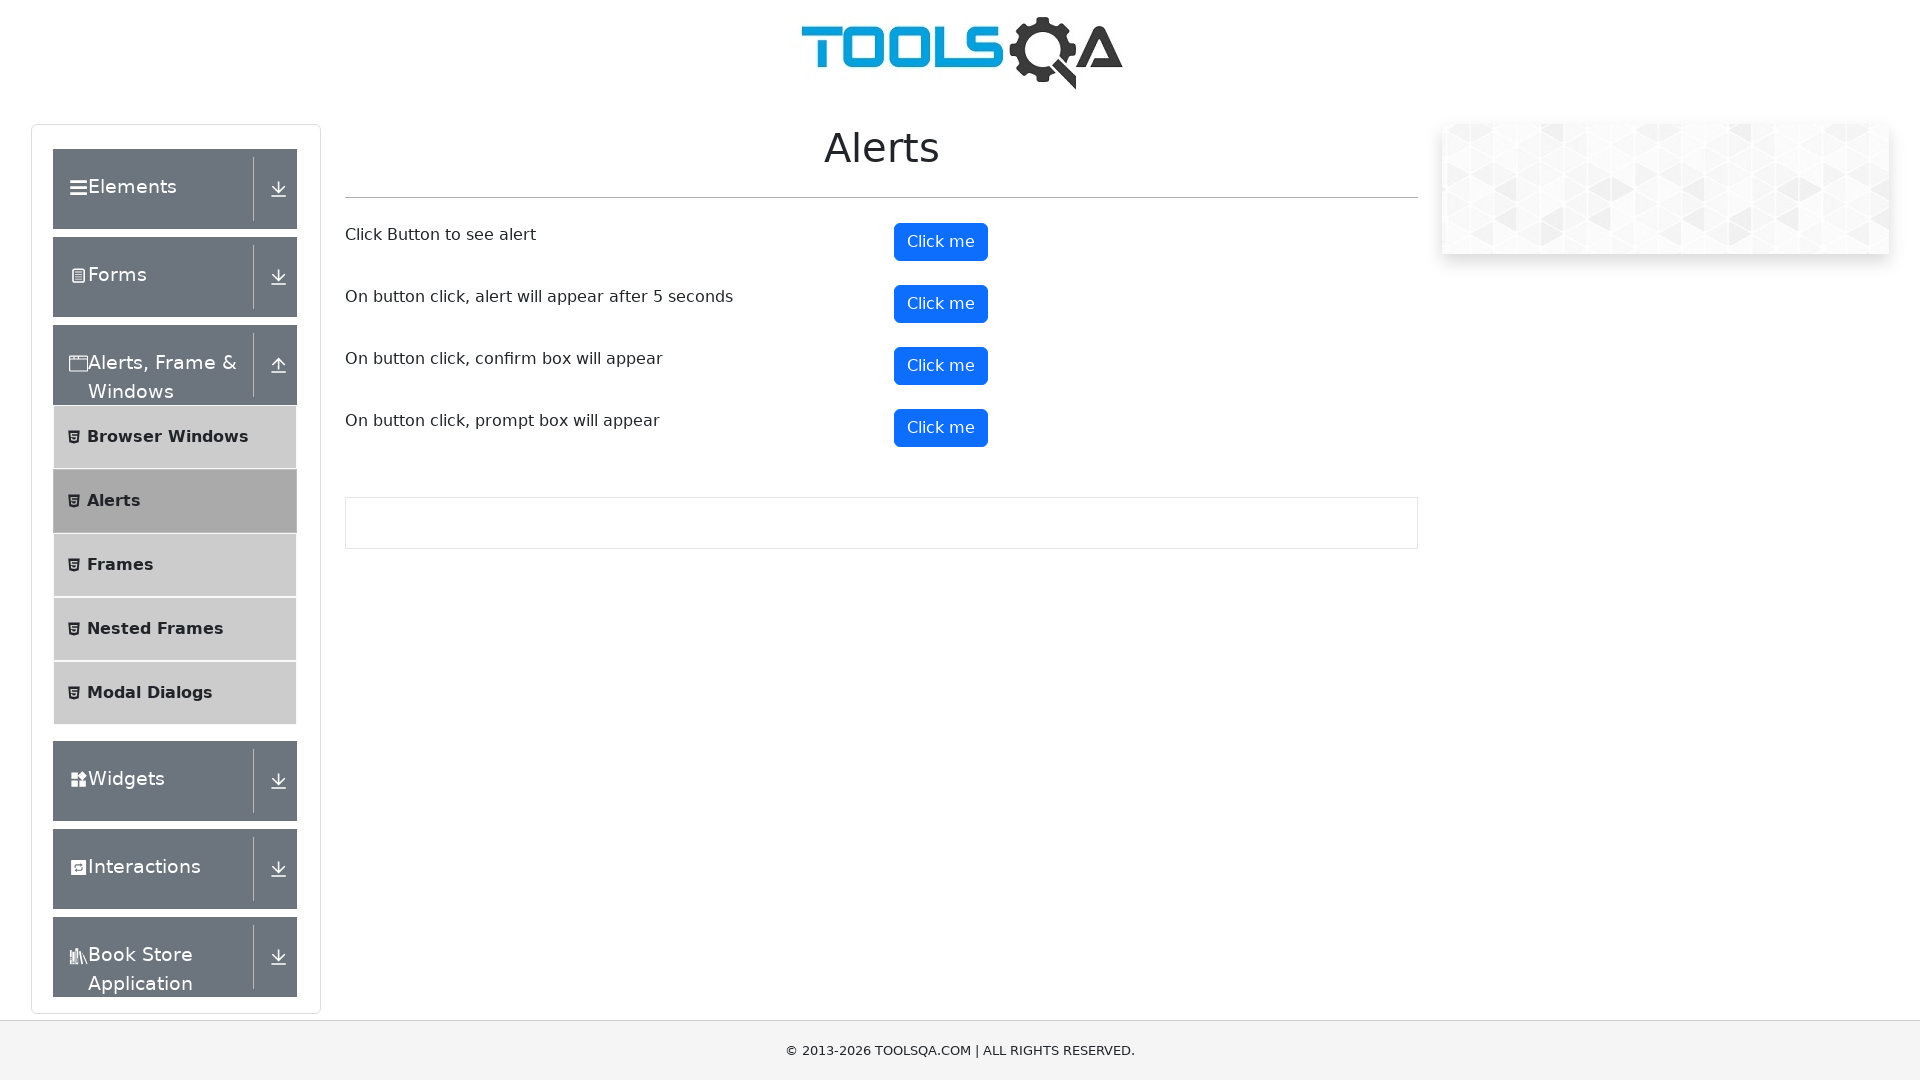